Tests frame and alert interactions on W3Schools tryit editor by switching to iframe, clicking a button to trigger a prompt alert, accepting it, and verifying the resulting text

Starting URL: https://www.w3schools.com/js/tryit.asp?filename=tryjs_prompt

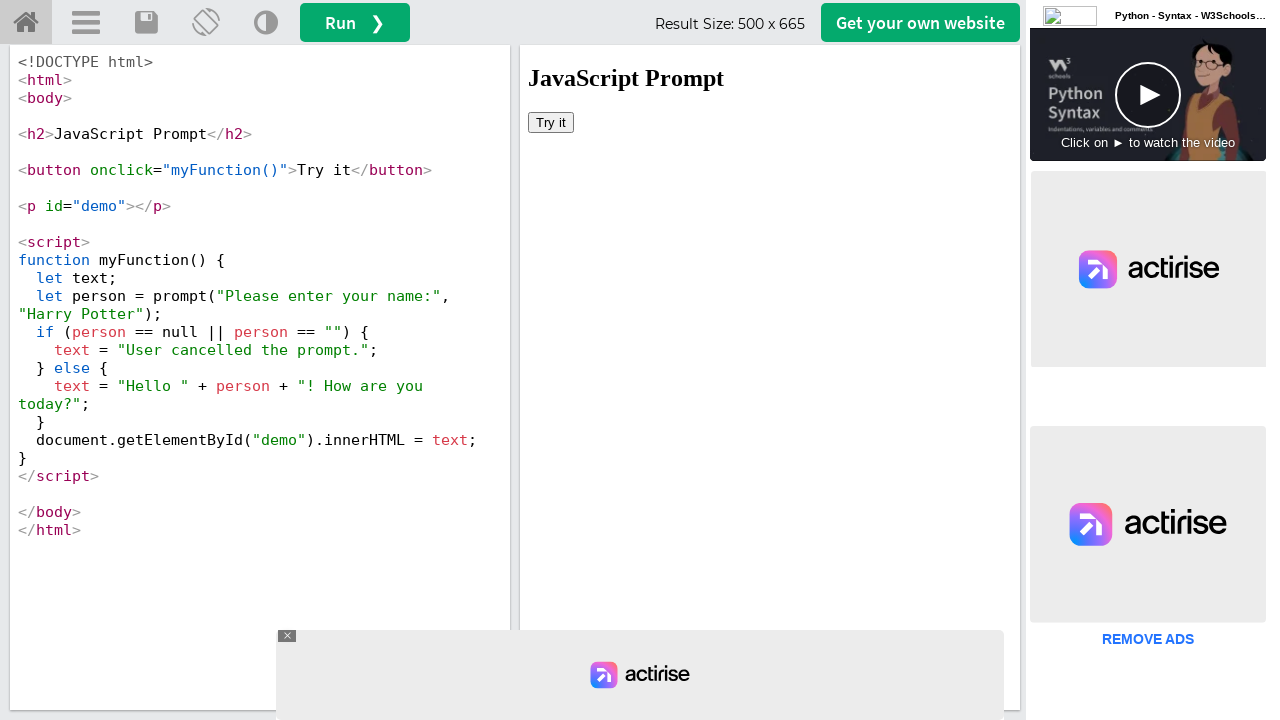

Switched to iframeResult to access the tryit editor content
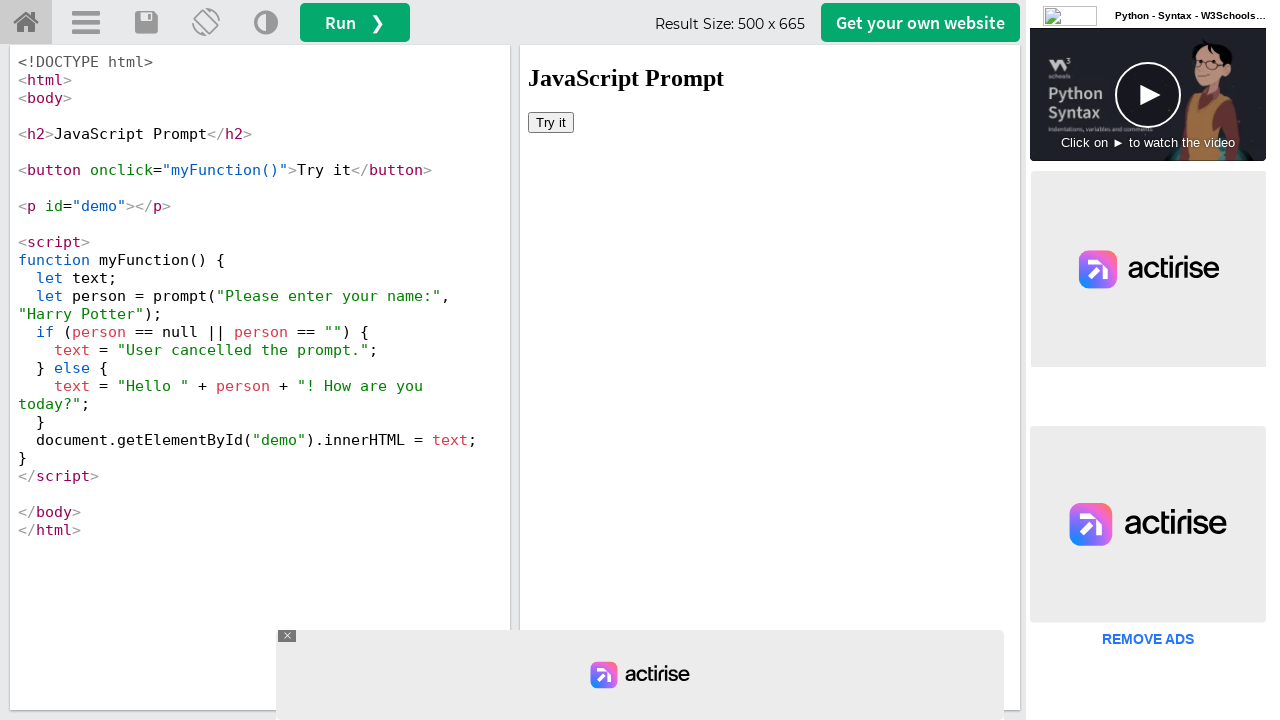

Clicked the 'Try it' button in the iframe at (551, 122) on xpath=//button[text()='Try it']
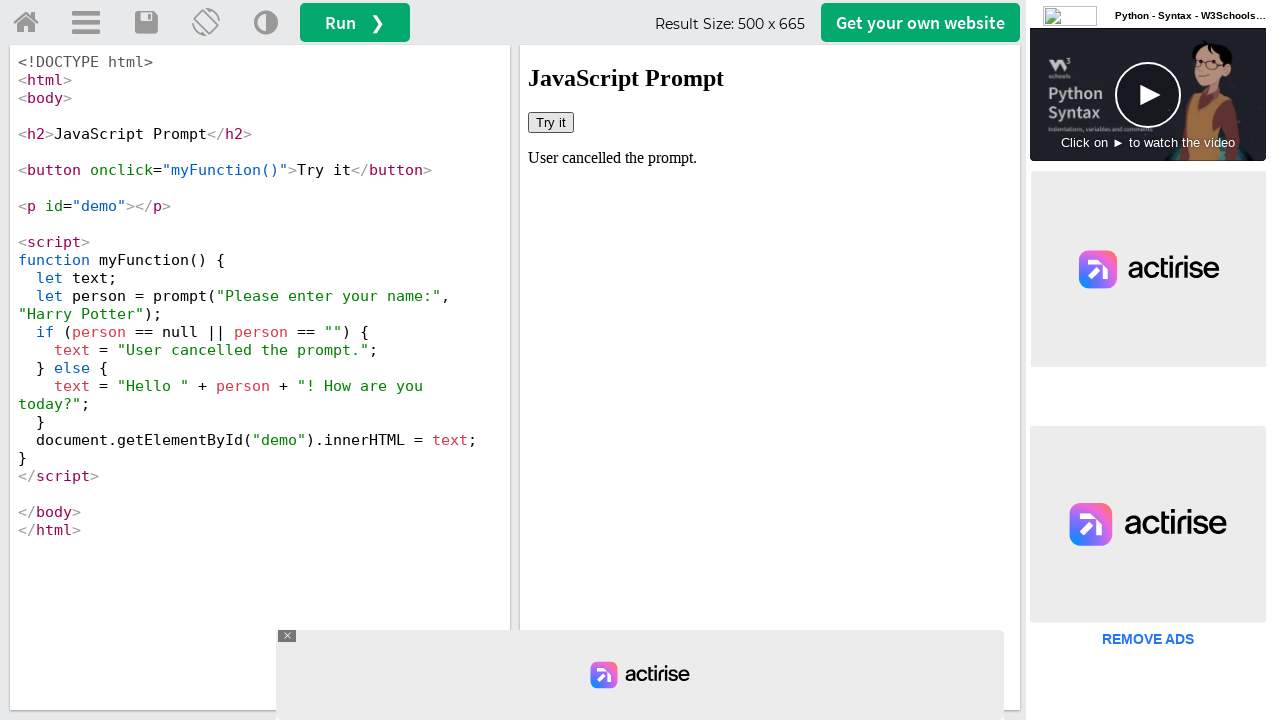

Set up dialog handler to accept prompt with 'John Smith'
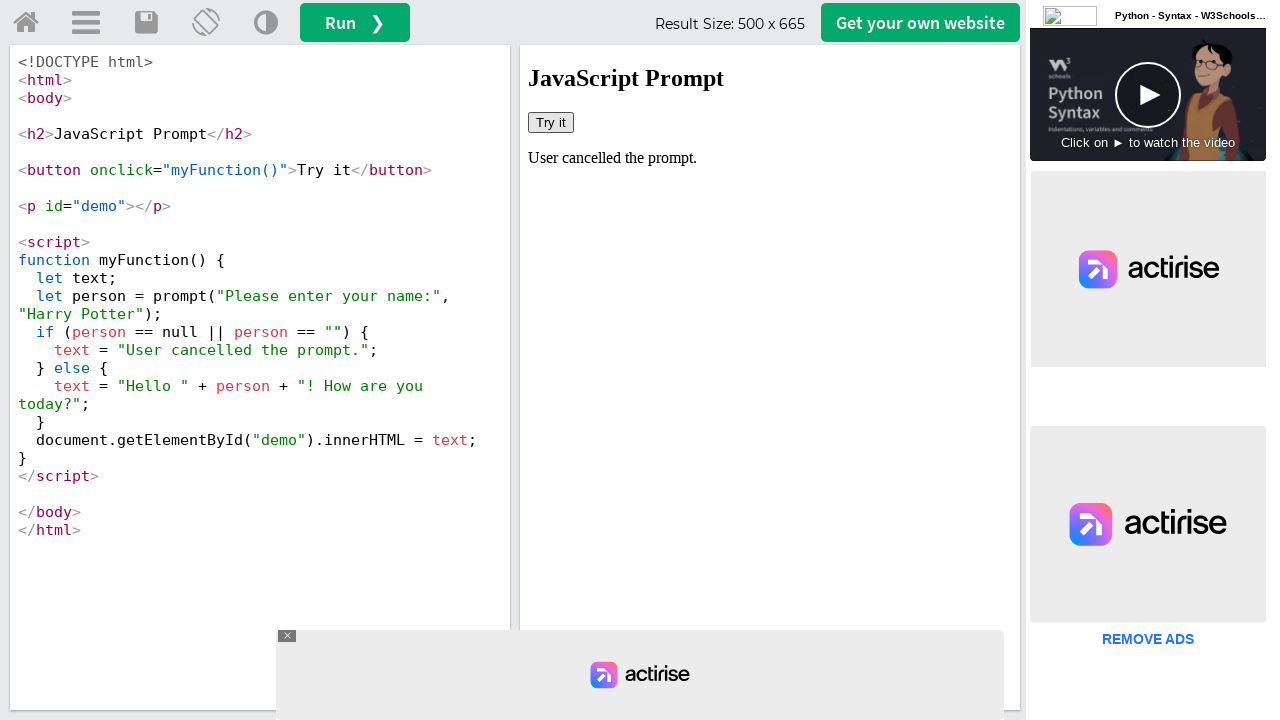

Clicked the 'Try it' button again to trigger prompt alert at (551, 122) on xpath=//button[text()='Try it']
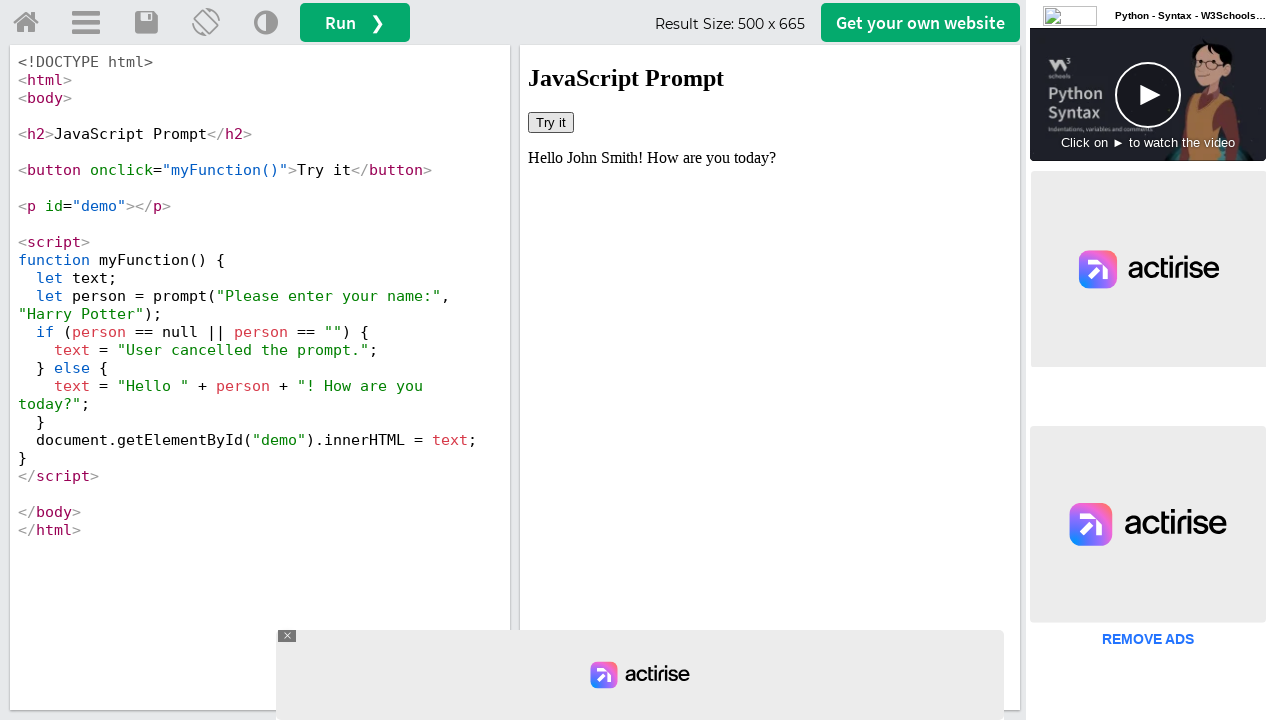

Retrieved text content from #demo element
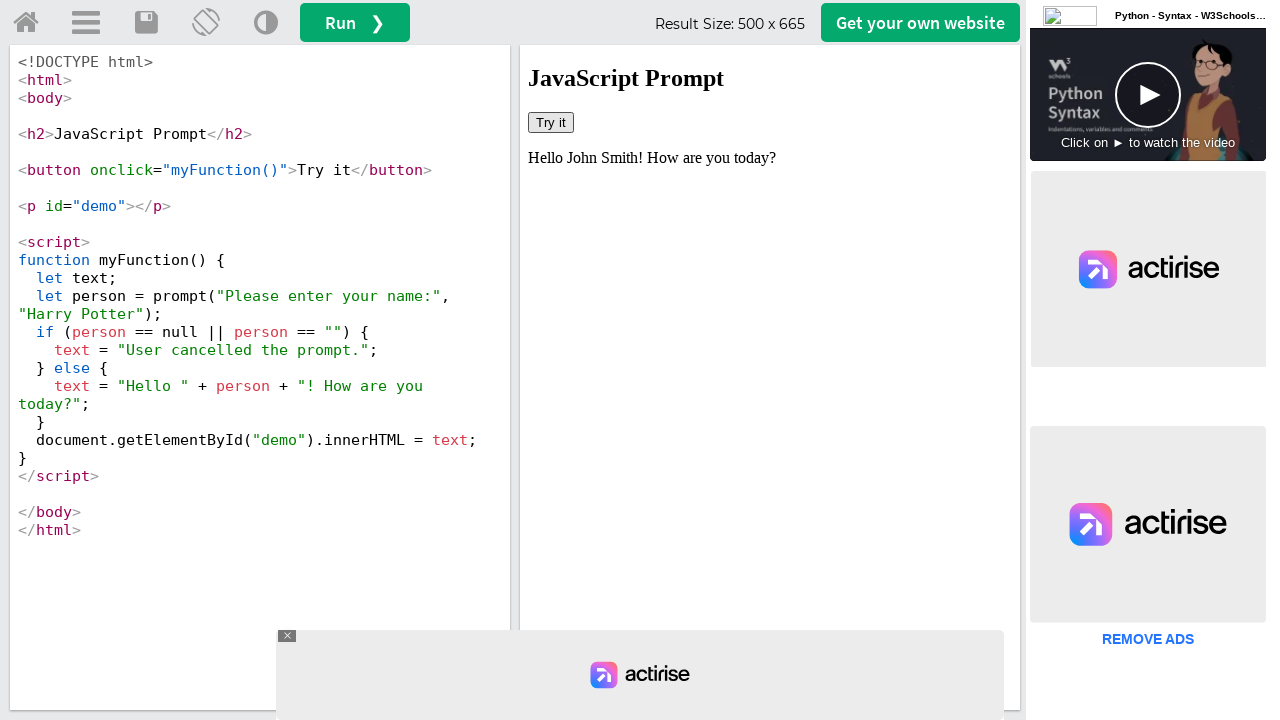

Verified that 'John Smith' appears in the demo text - test passed
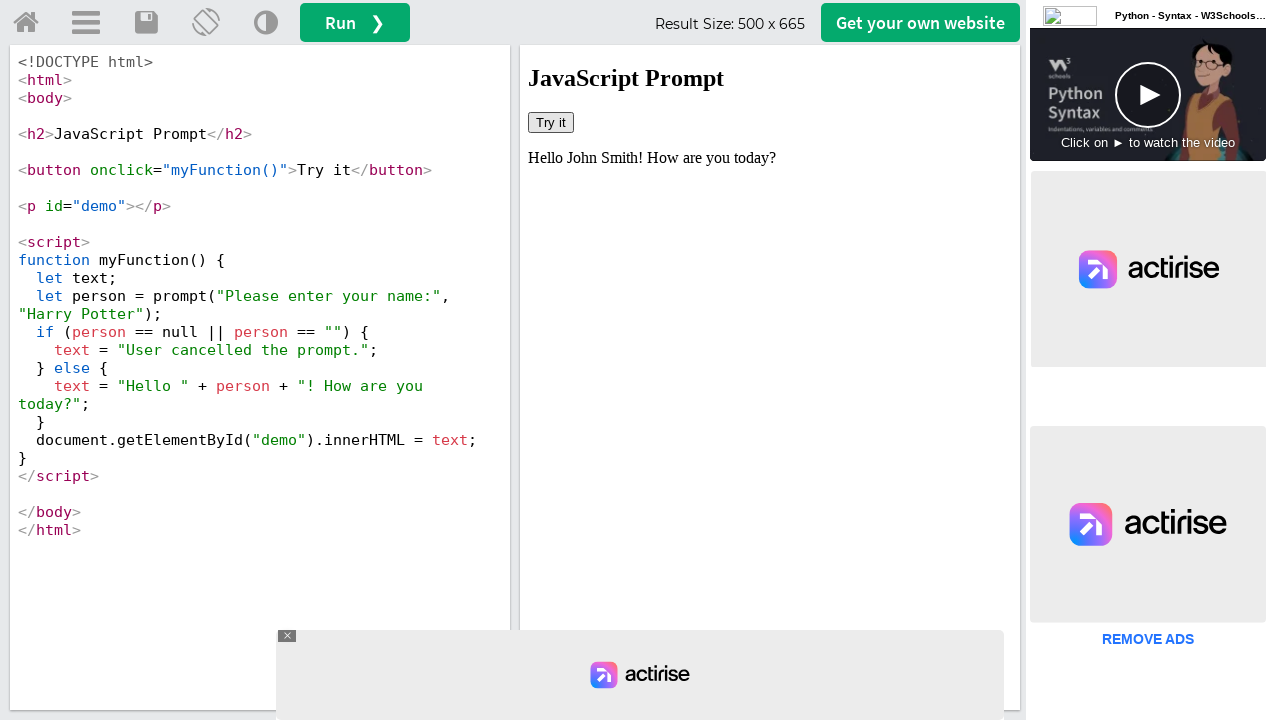

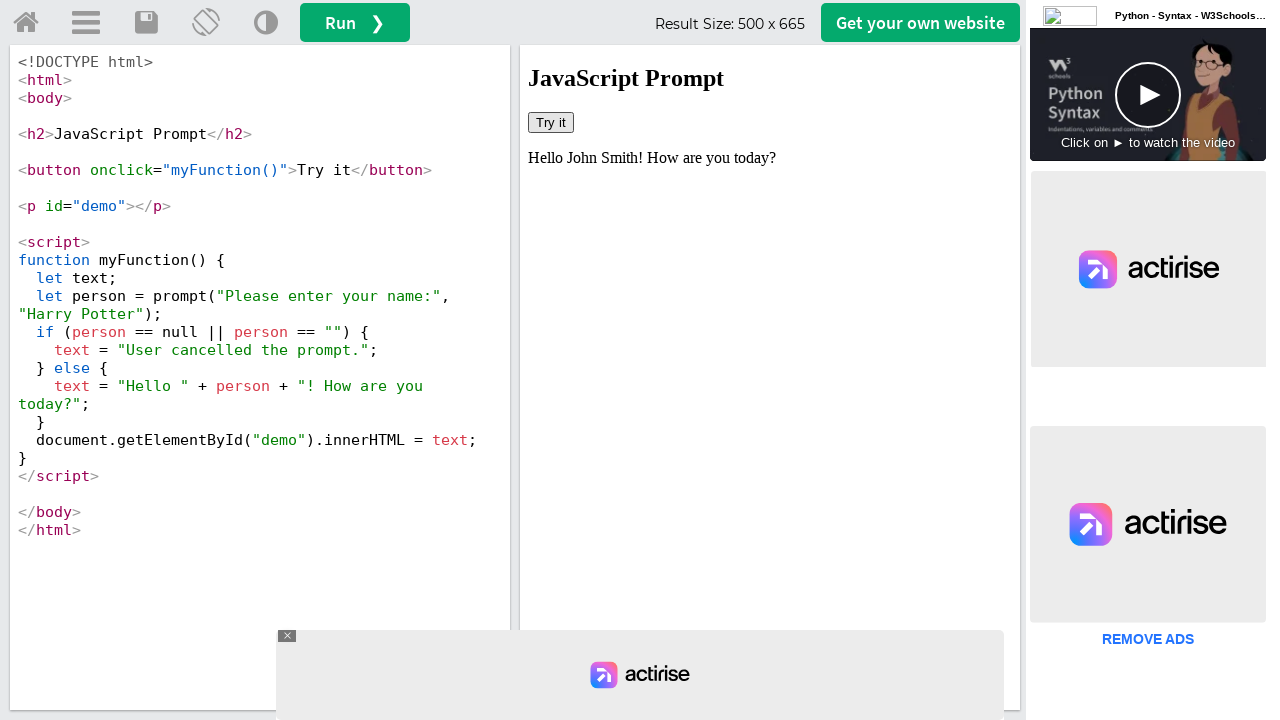